Tests marking all items as completed using the toggle all checkbox

Starting URL: https://demo.playwright.dev/todomvc

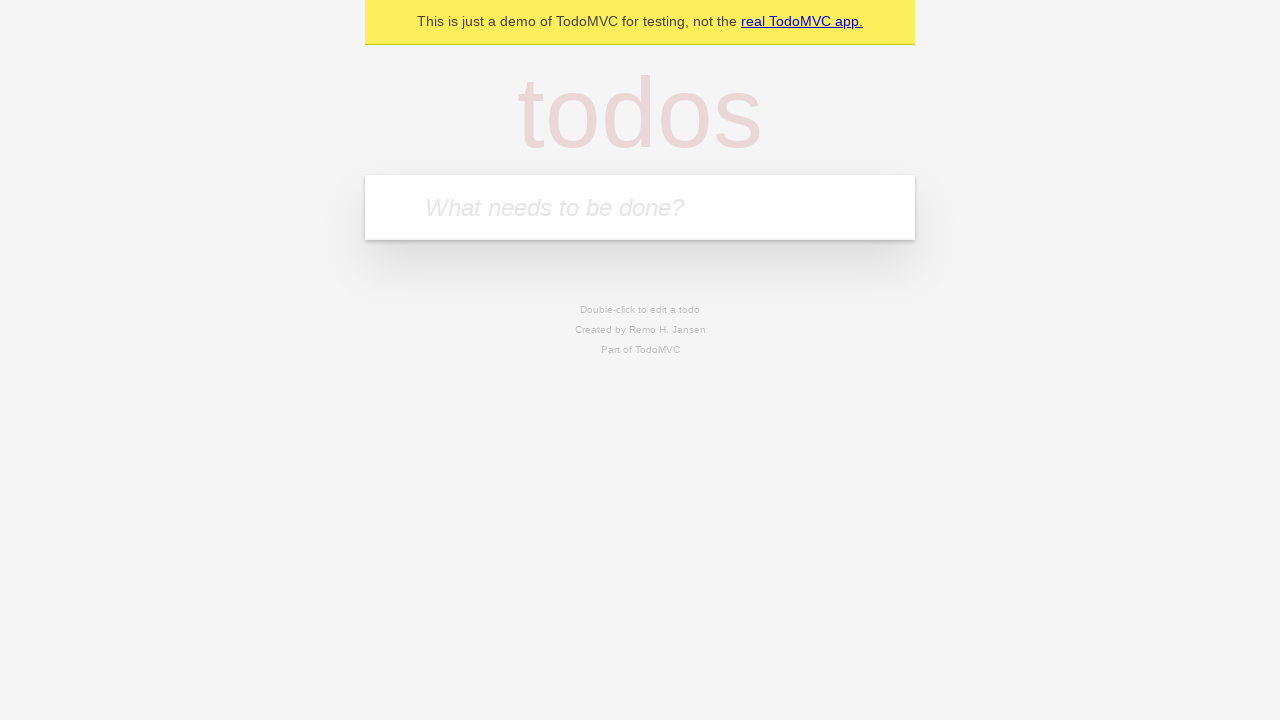

Filled todo input with 'buy some cheese' on internal:attr=[placeholder="What needs to be done?"i]
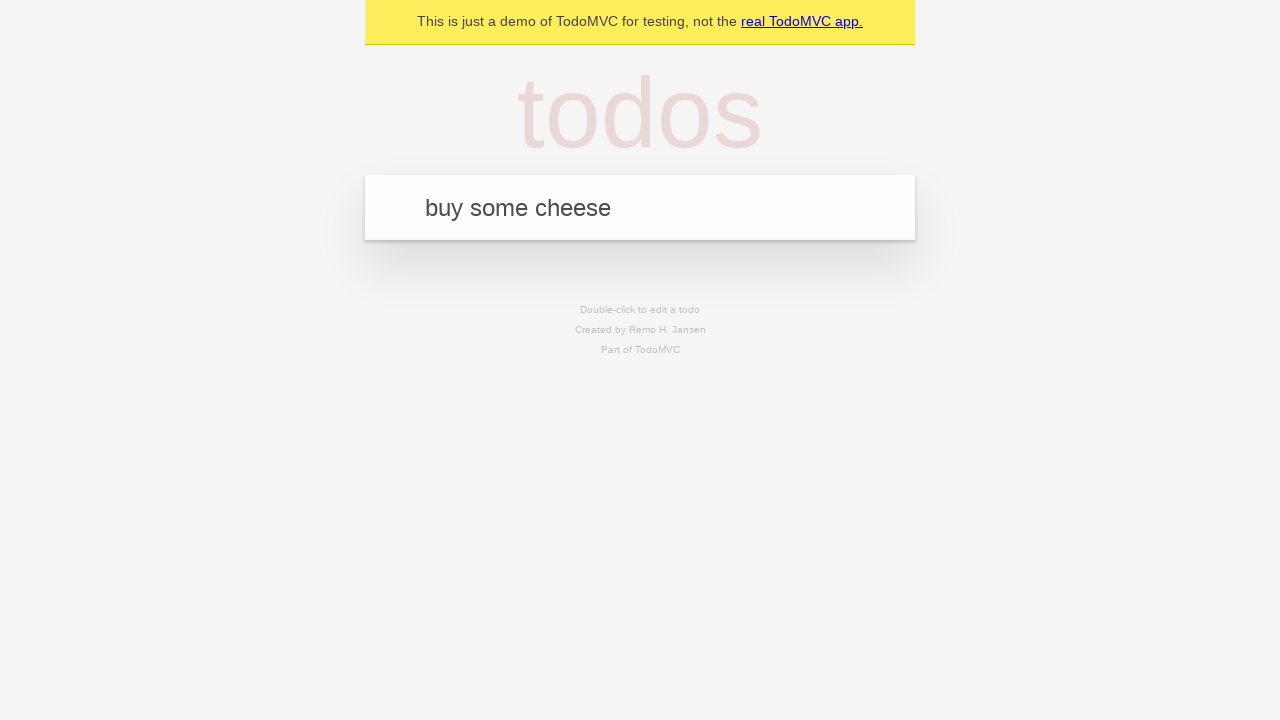

Pressed Enter to create todo 'buy some cheese' on internal:attr=[placeholder="What needs to be done?"i]
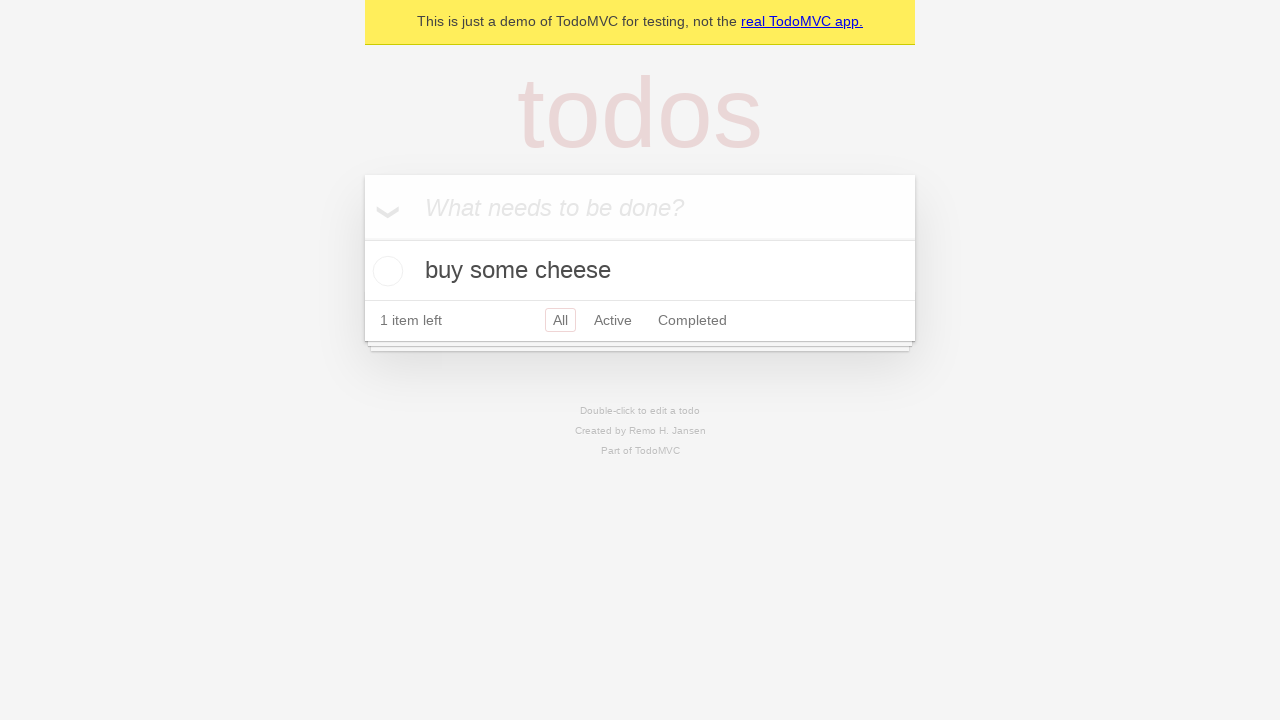

Filled todo input with 'feed the cat' on internal:attr=[placeholder="What needs to be done?"i]
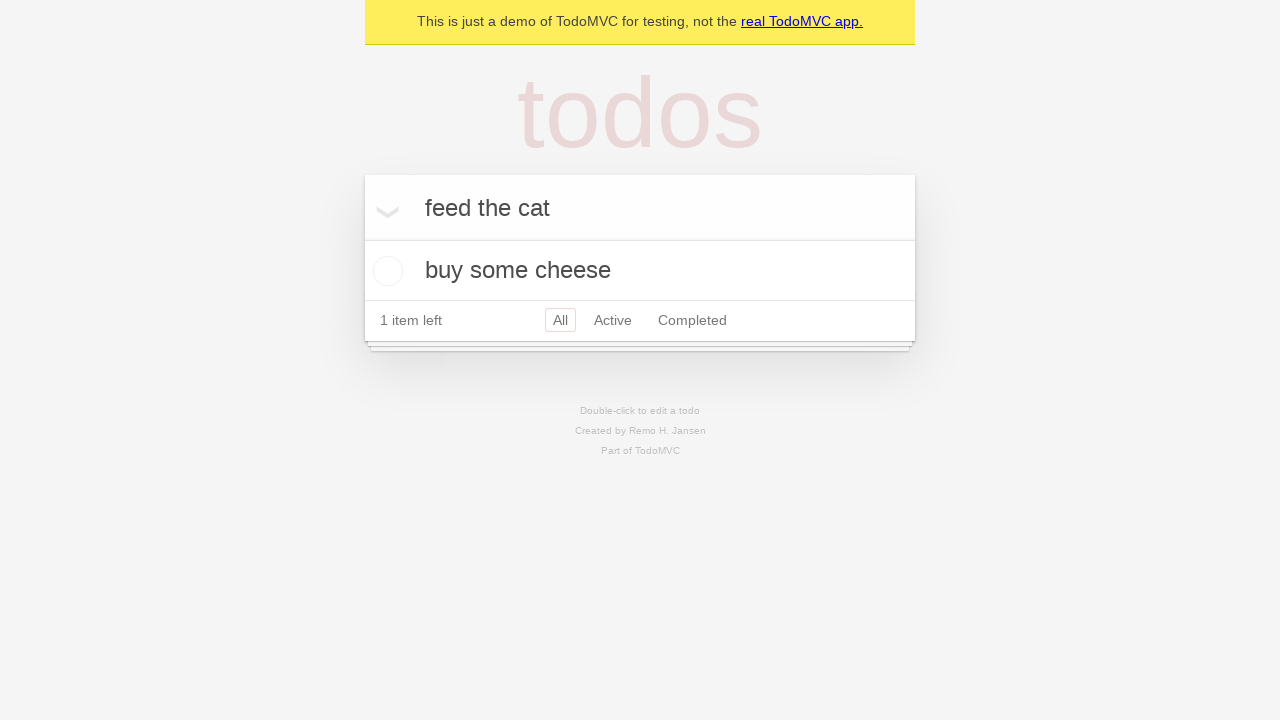

Pressed Enter to create todo 'feed the cat' on internal:attr=[placeholder="What needs to be done?"i]
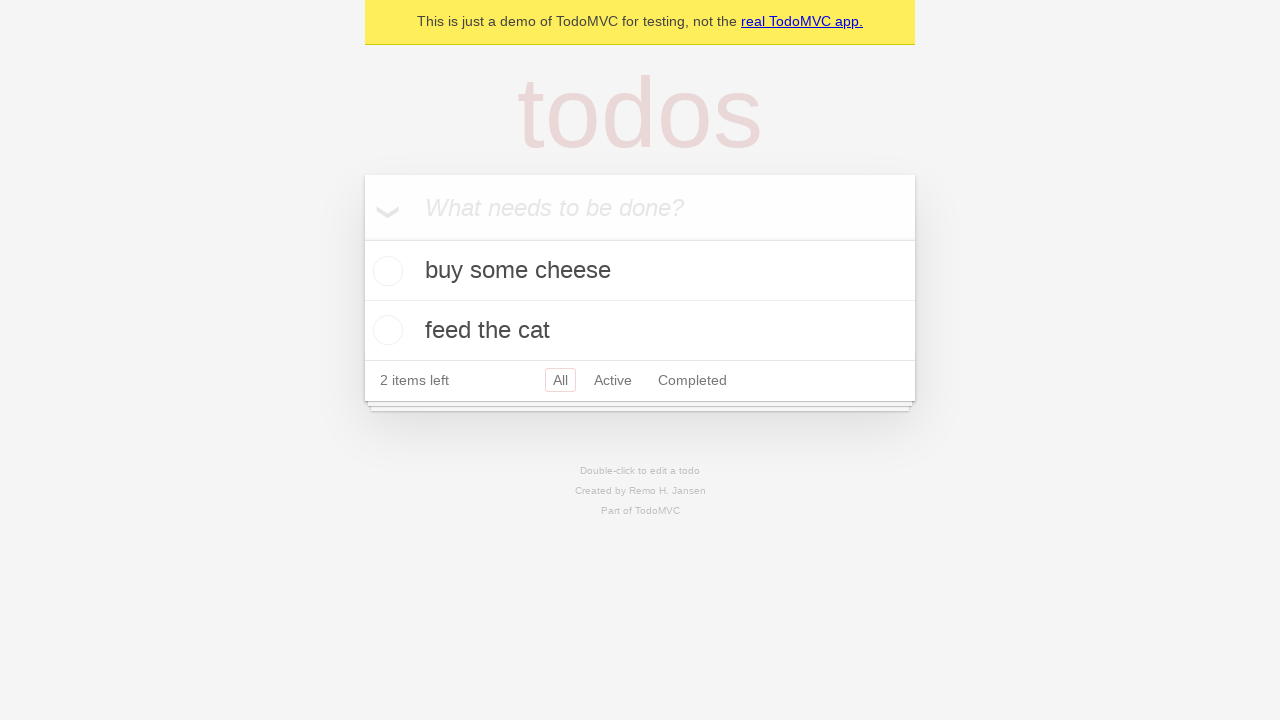

Filled todo input with 'book a doctors appointment' on internal:attr=[placeholder="What needs to be done?"i]
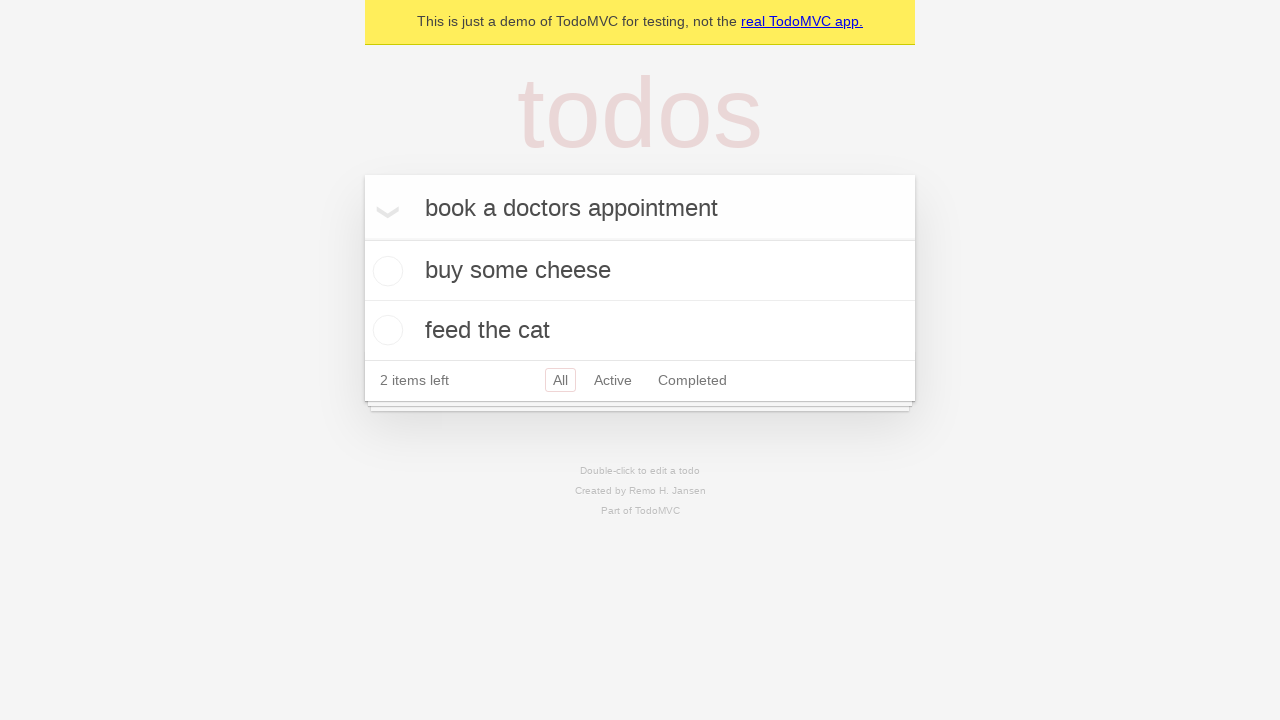

Pressed Enter to create todo 'book a doctors appointment' on internal:attr=[placeholder="What needs to be done?"i]
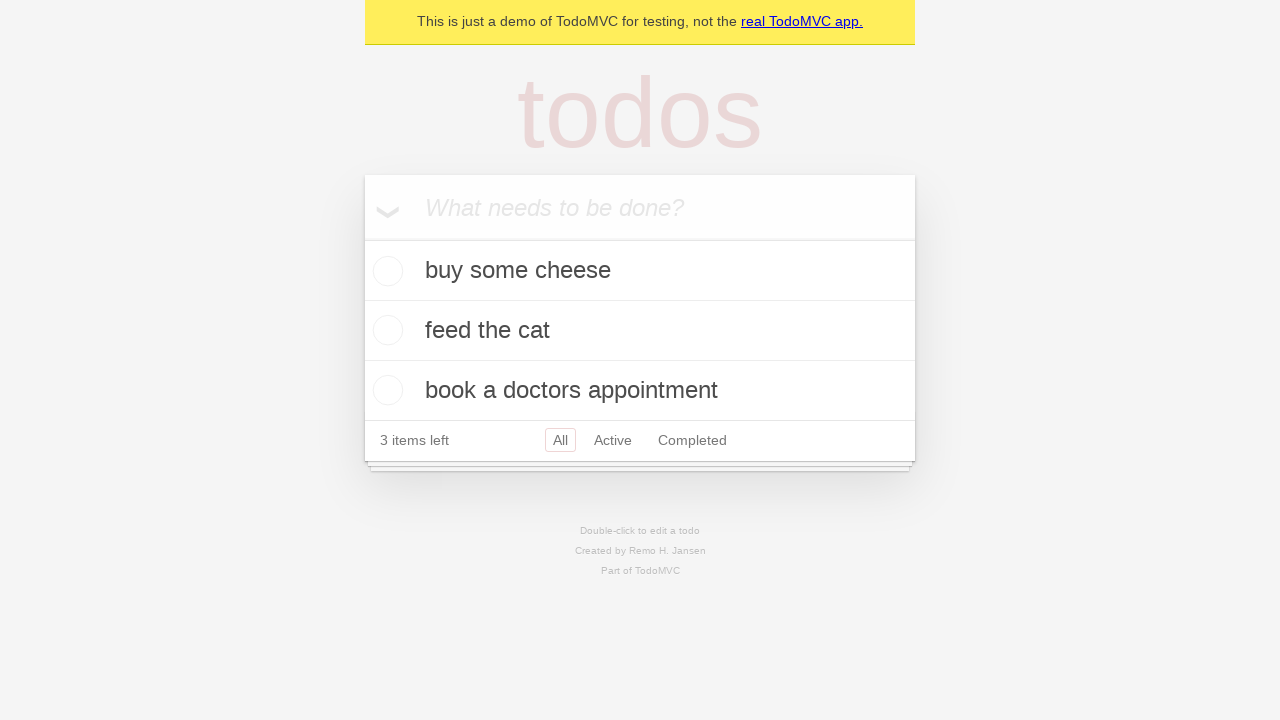

Clicked 'Mark all as complete' checkbox at (362, 238) on internal:label="Mark all as complete"i
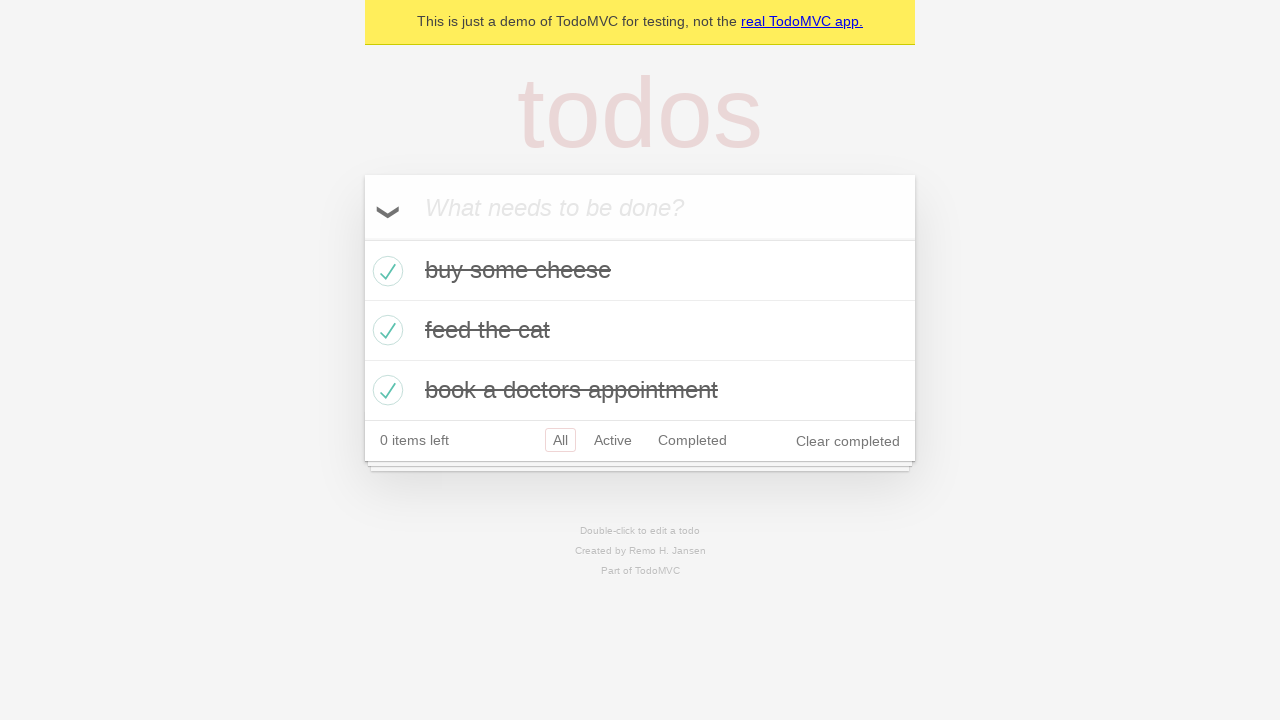

Waited for todos to be marked as completed
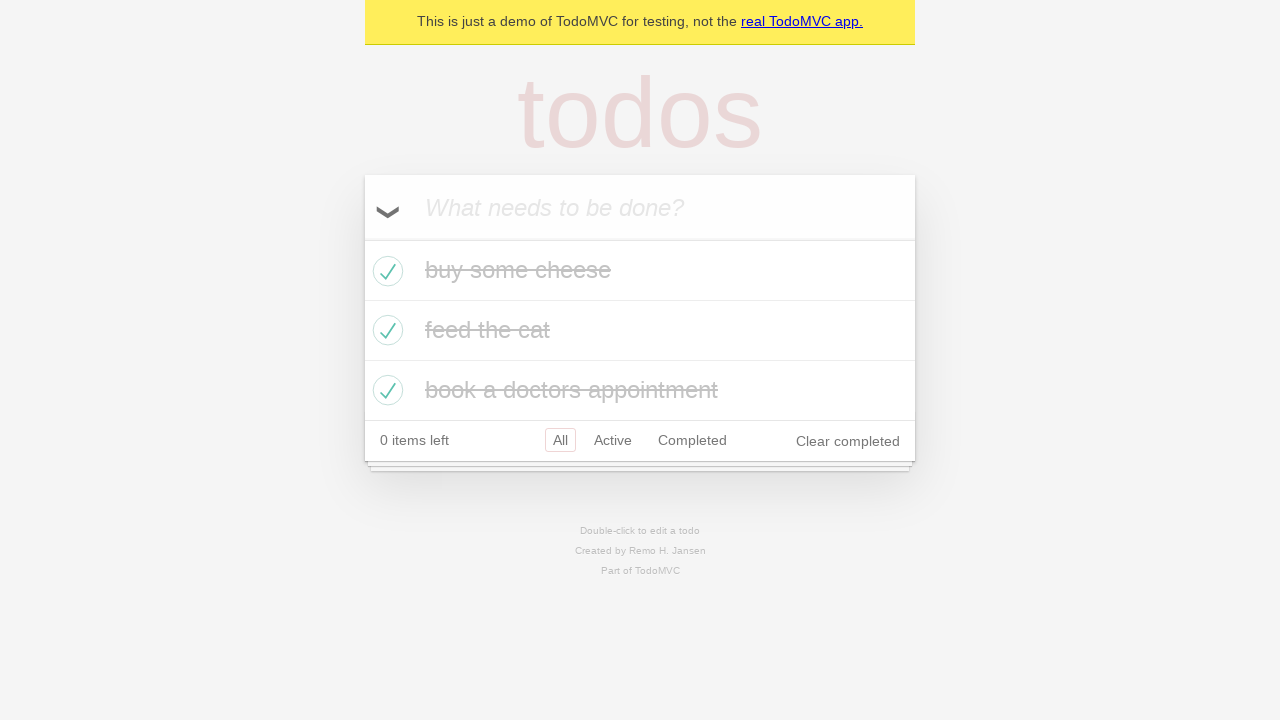

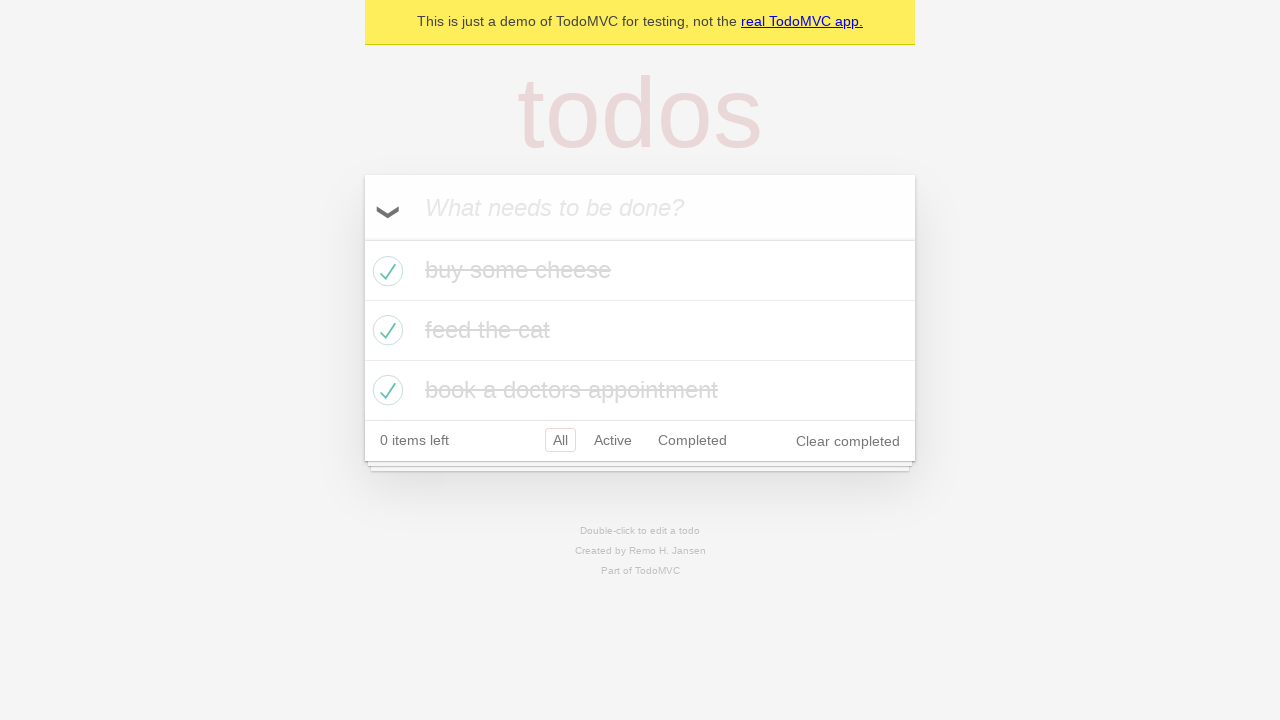